Tests child window handling by clicking a link that opens a new window, switching to the child window, then switching back to the parent window

Starting URL: https://the-internet.herokuapp.com/windows

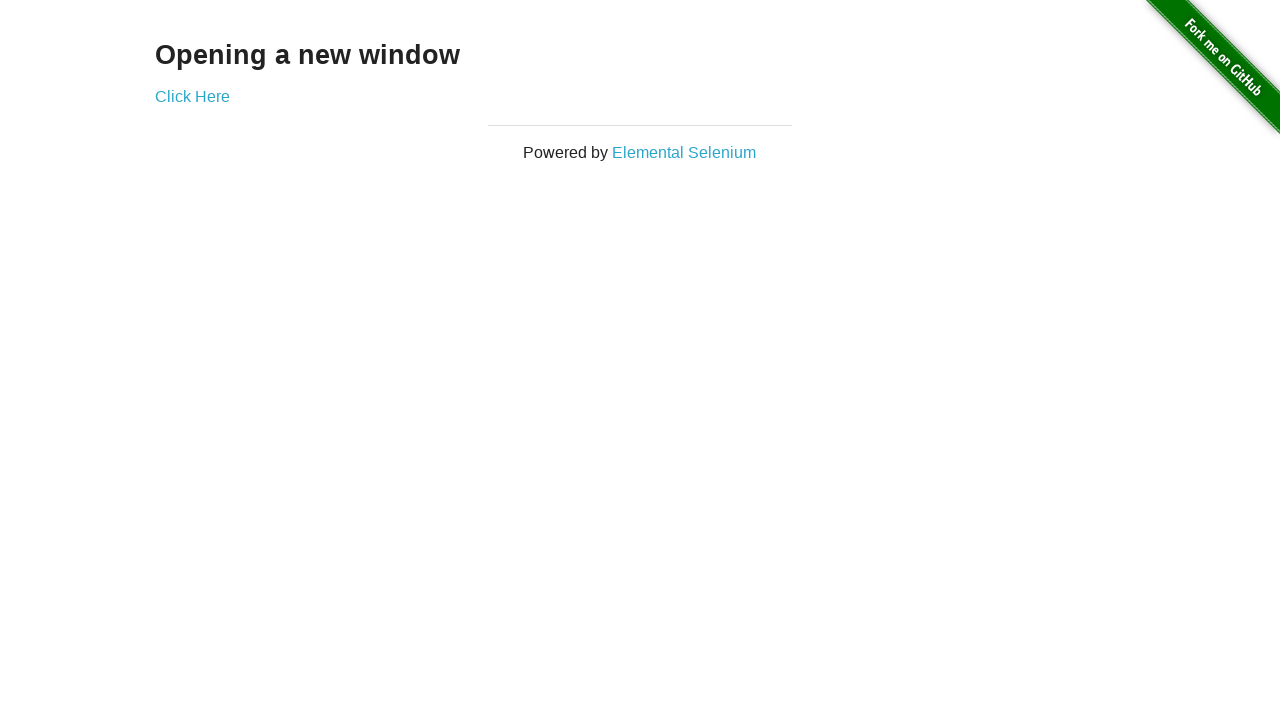

Clicked link to open new child window at (192, 96) on xpath=//*[@class='example']/a
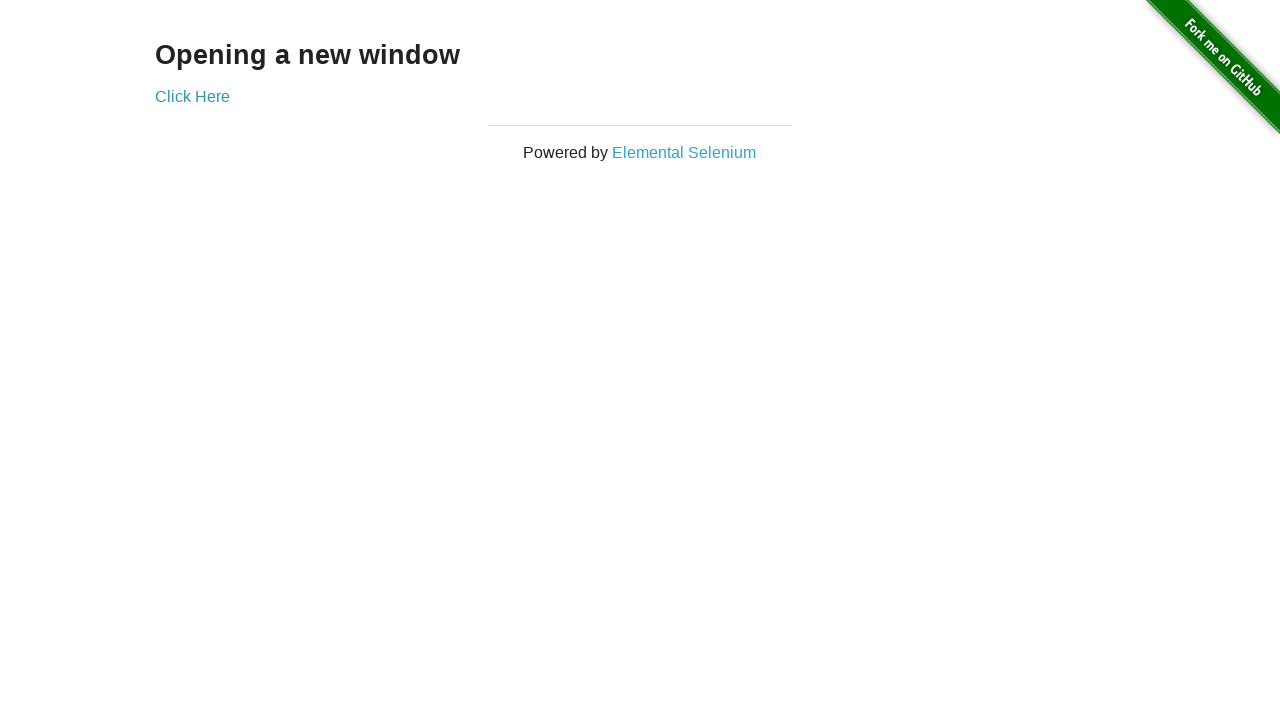

Captured child window reference
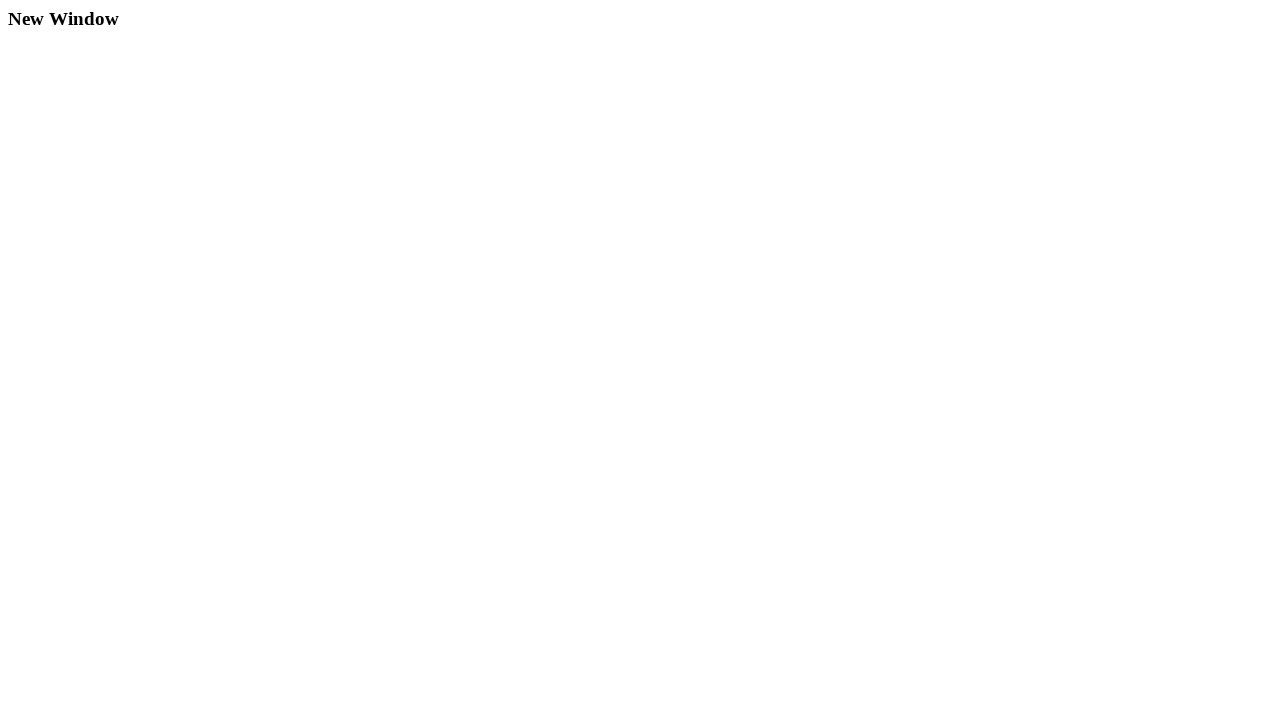

Child page finished loading
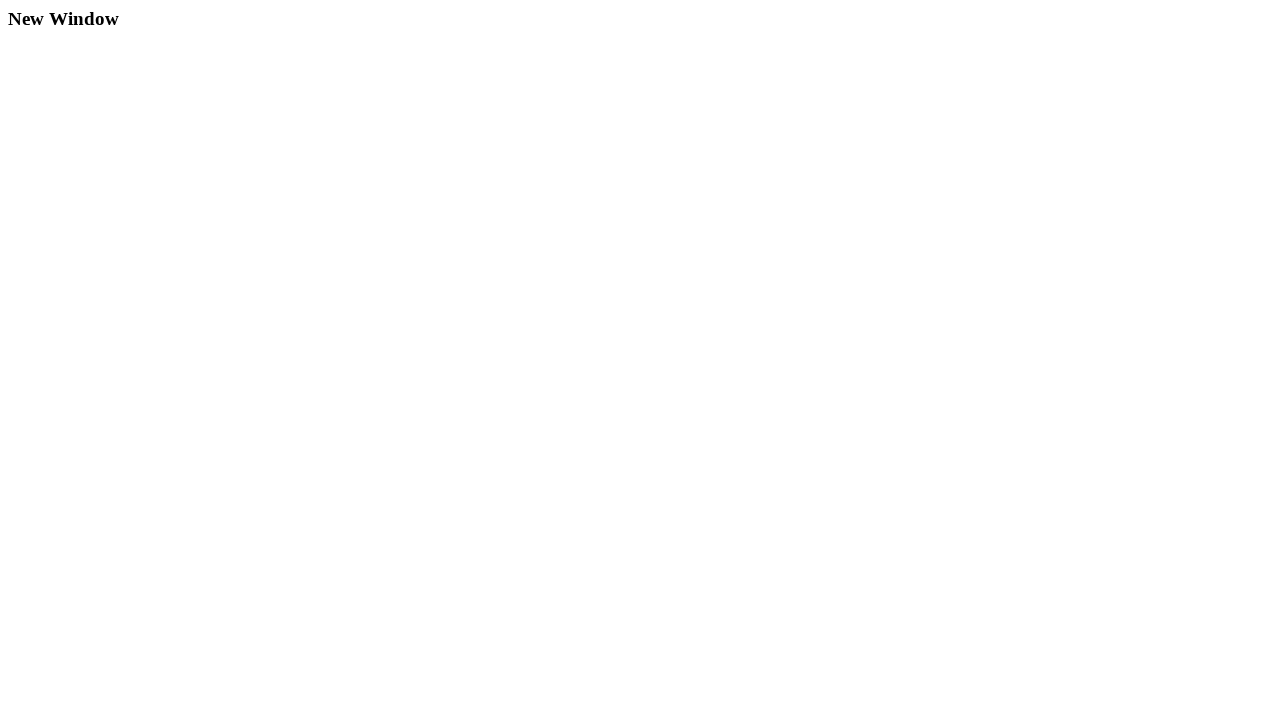

Verified child page loaded with h3 element present
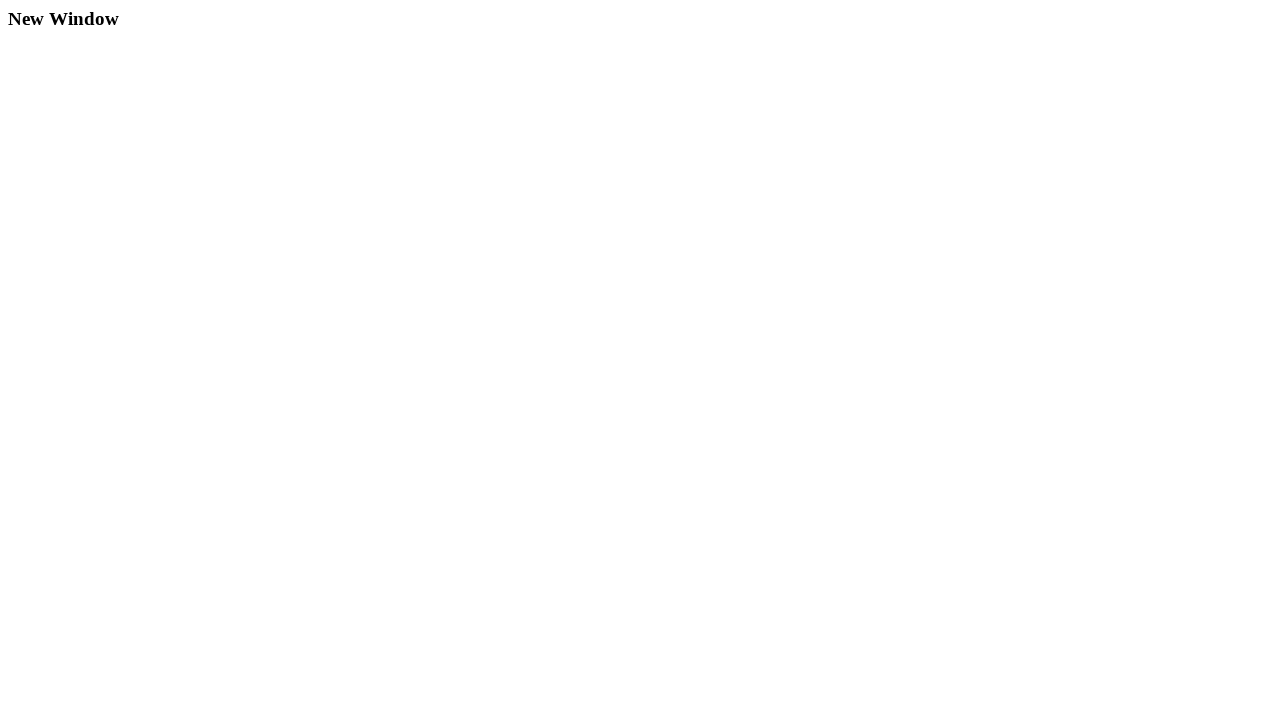

Closed child window
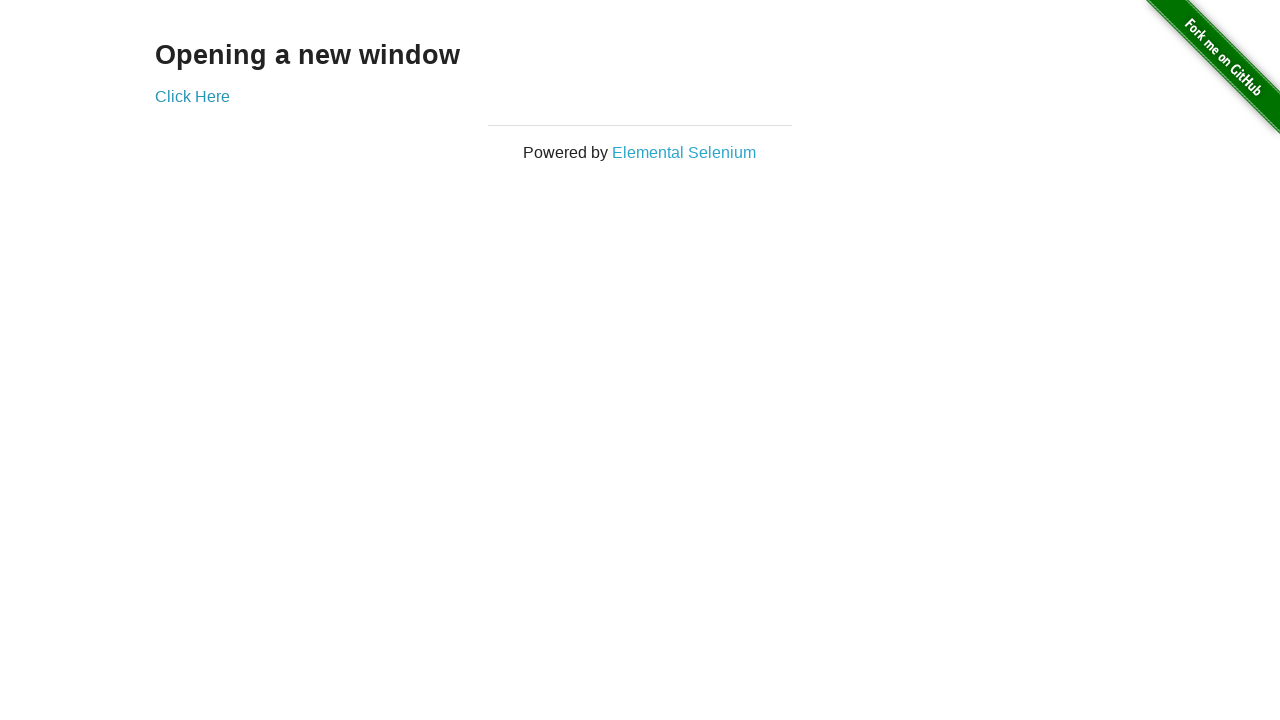

Switched back to parent window and verified h3 element present
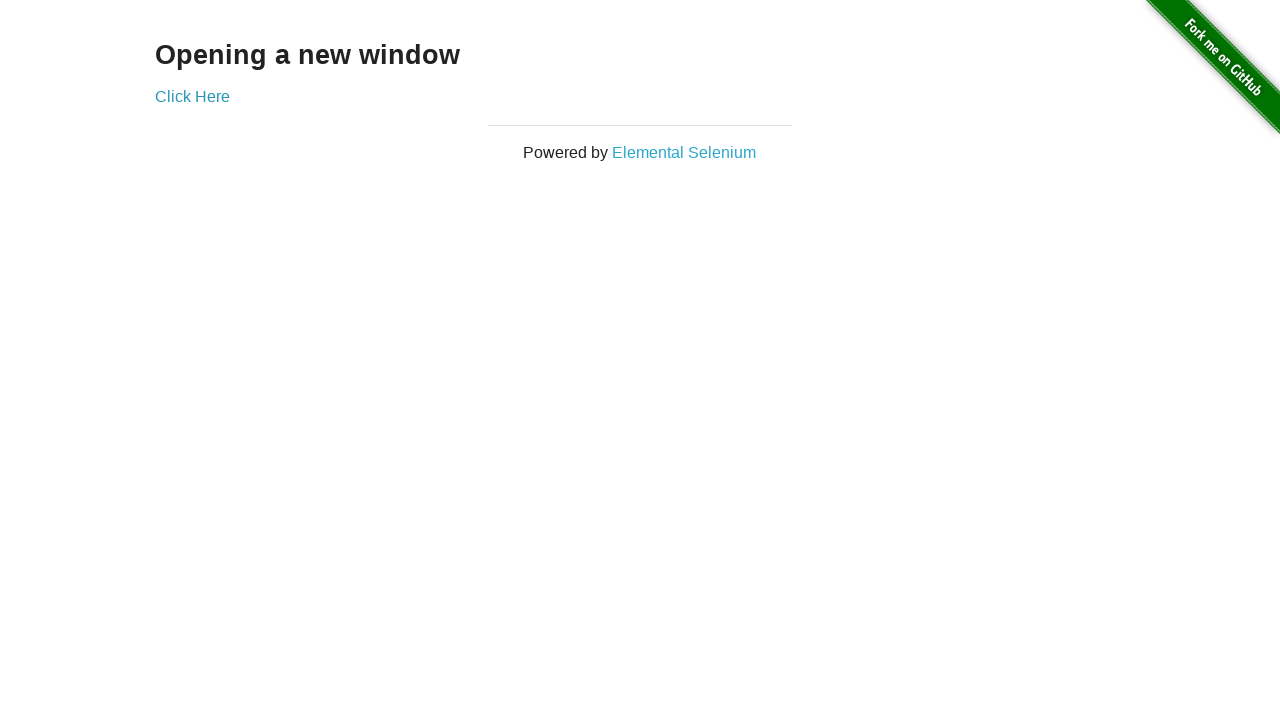

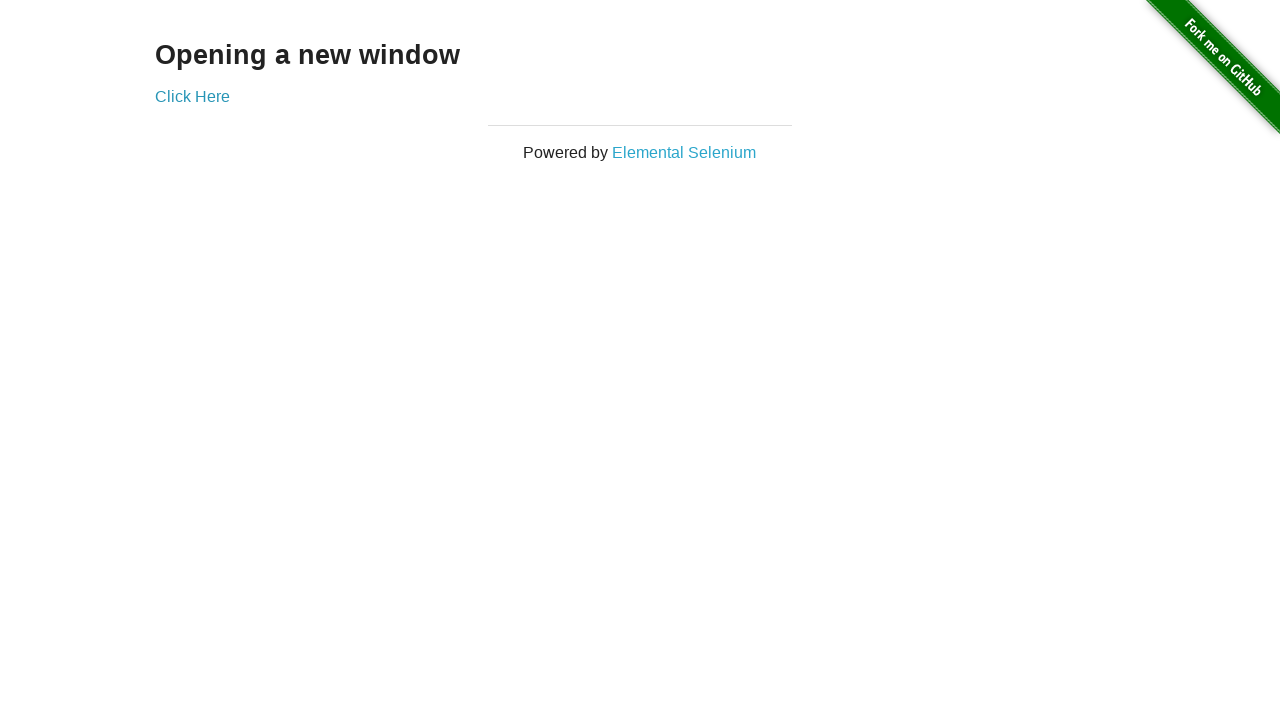